Tests button 3 with the current custom input text

Starting URL: https://rioran.github.io/ru_vowels_filter/main.html

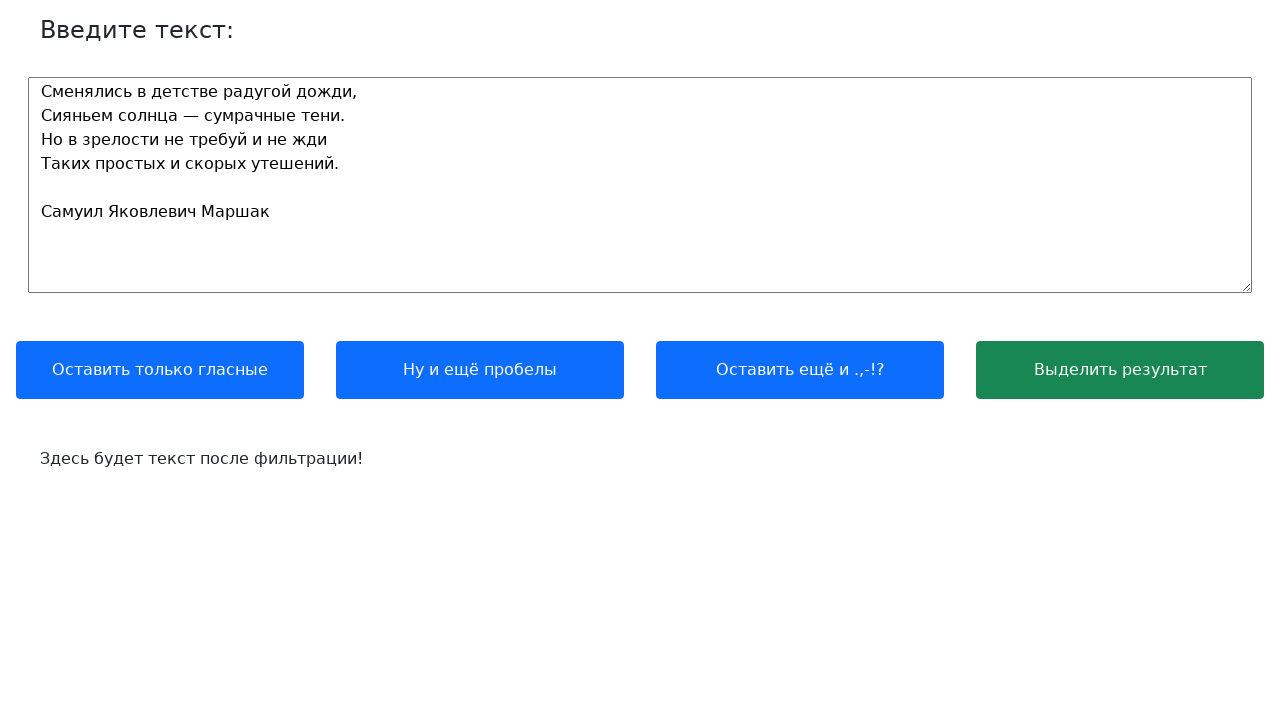

Clicked button 3 with current custom input text at (800, 370) on xpath=//button[3]
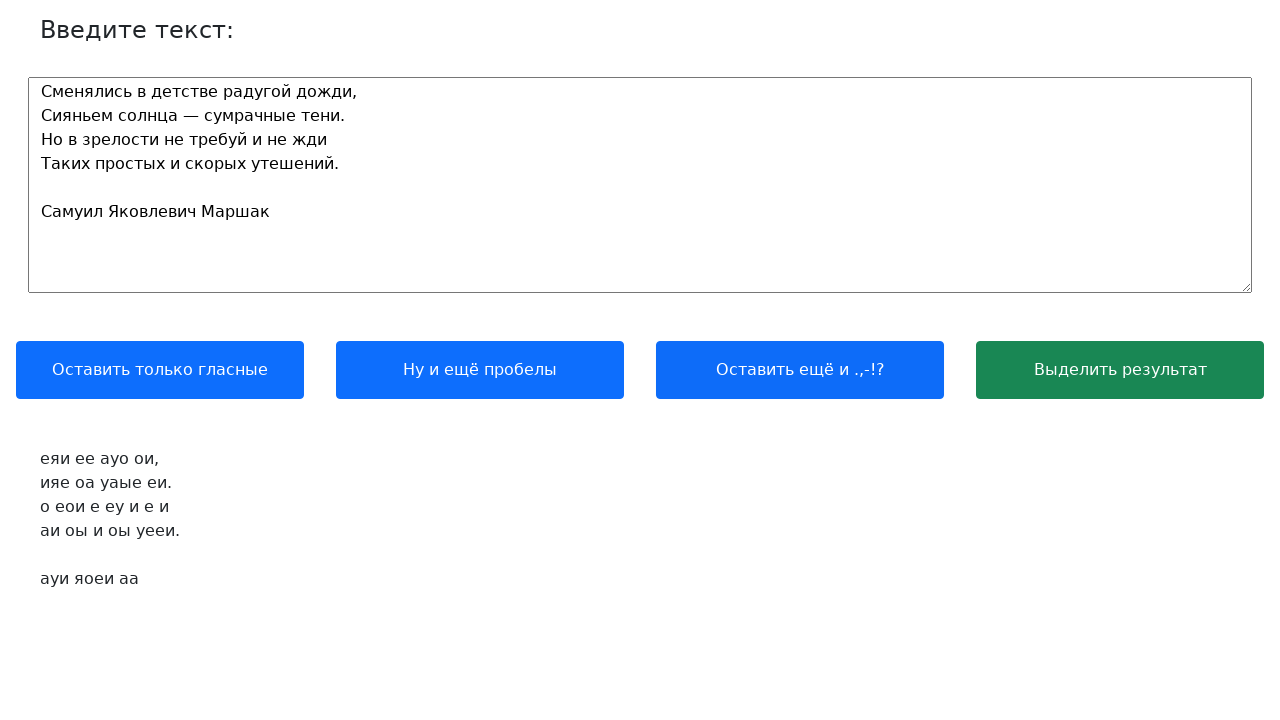

Output text element loaded
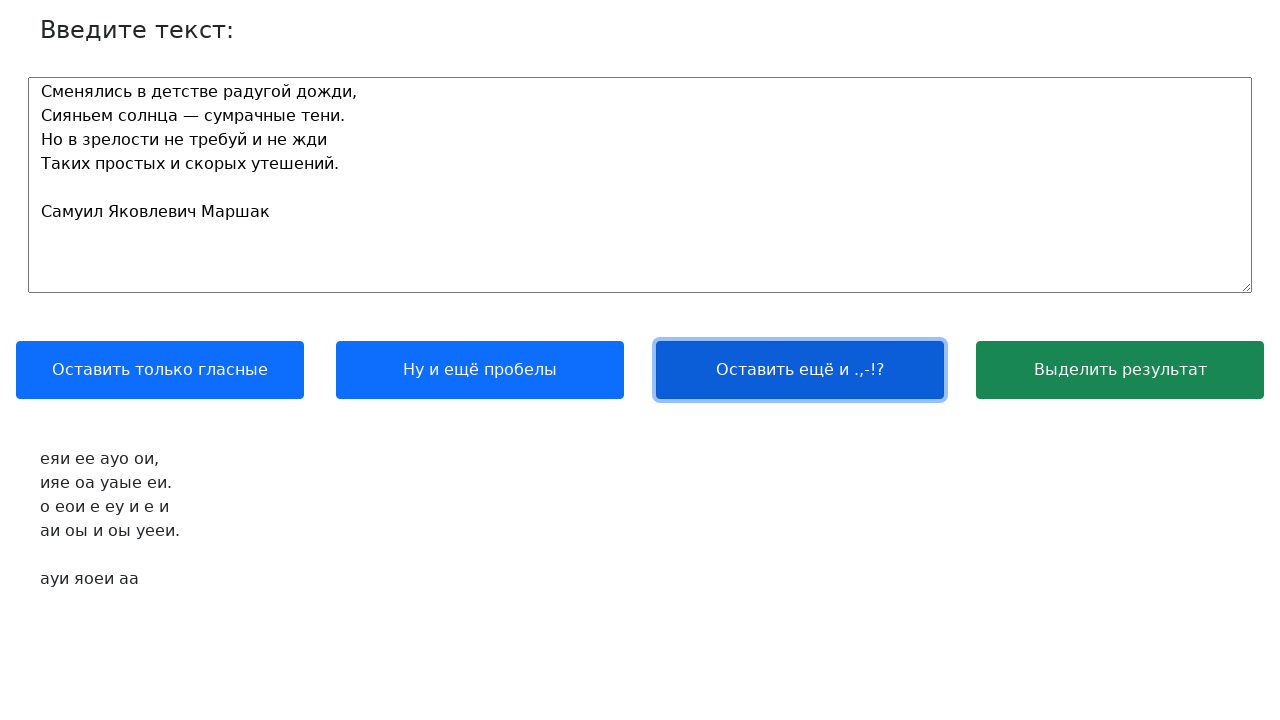

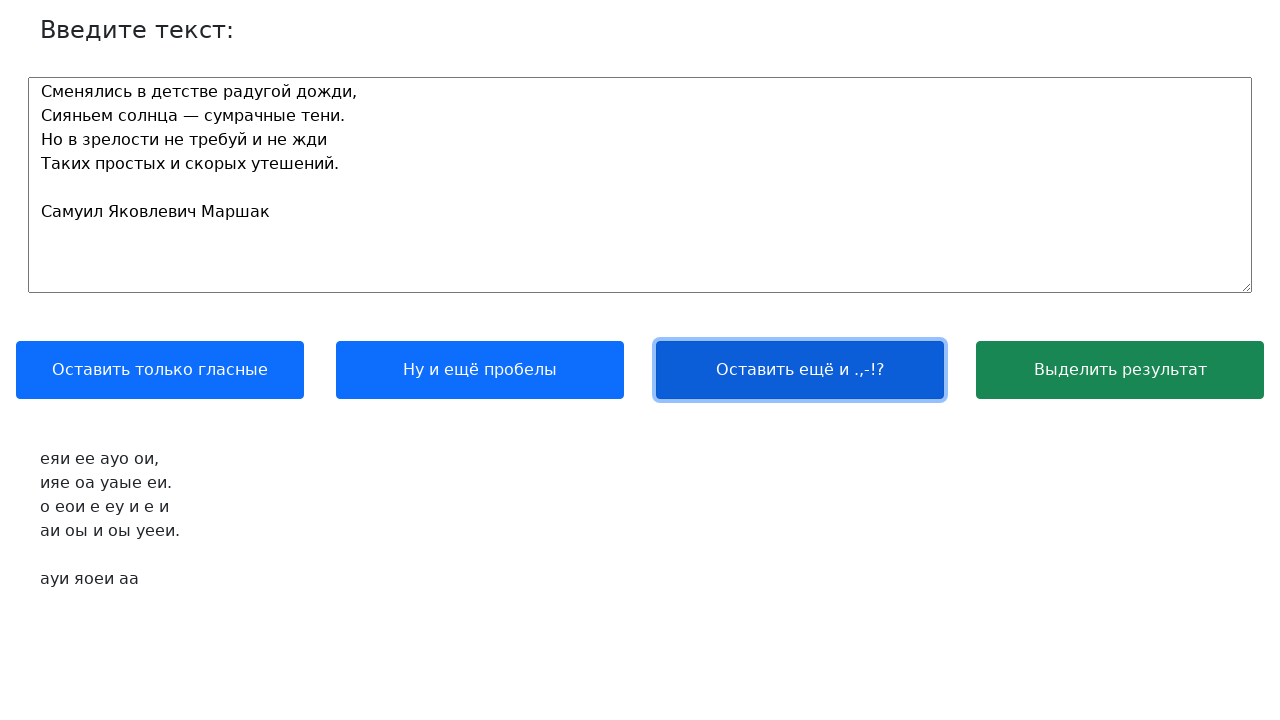